Tests tooltip functionality on jQuery UI demo page by switching to iframe, interacting with an age input field, and hovering to trigger the tooltip display

Starting URL: https://jqueryui.com/tooltip/

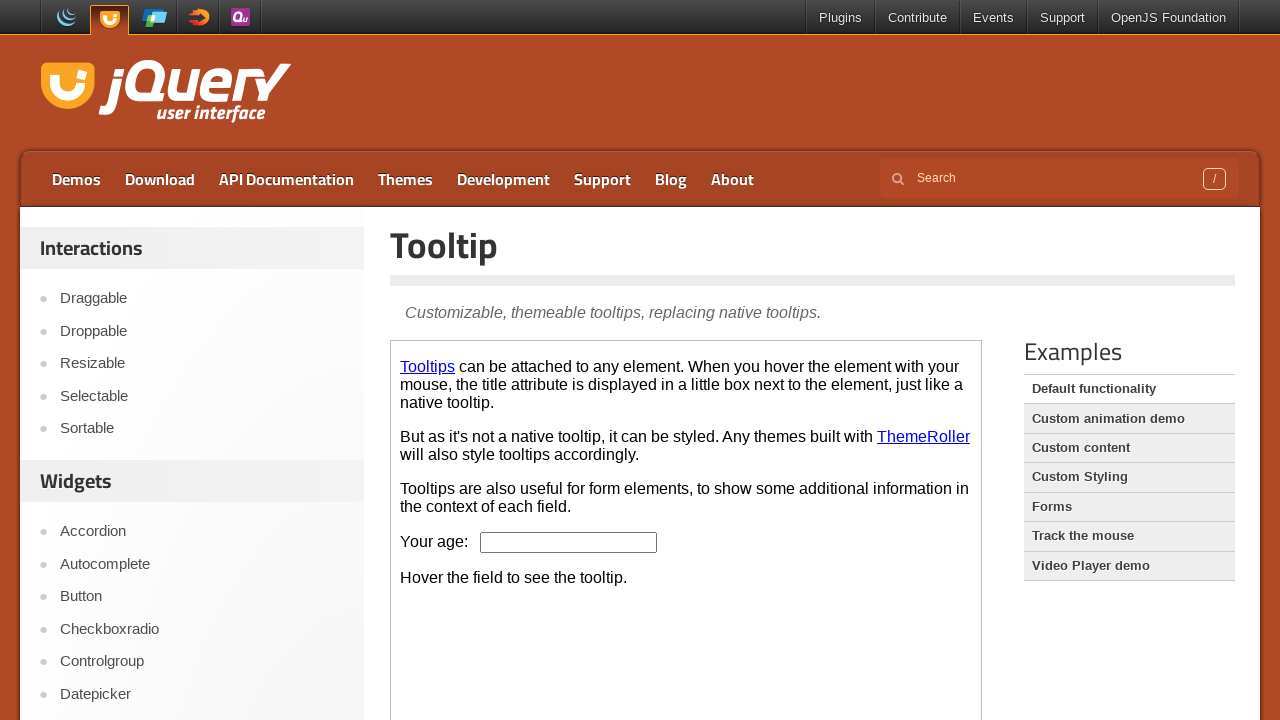

Located the first iframe on the jQuery UI tooltip demo page
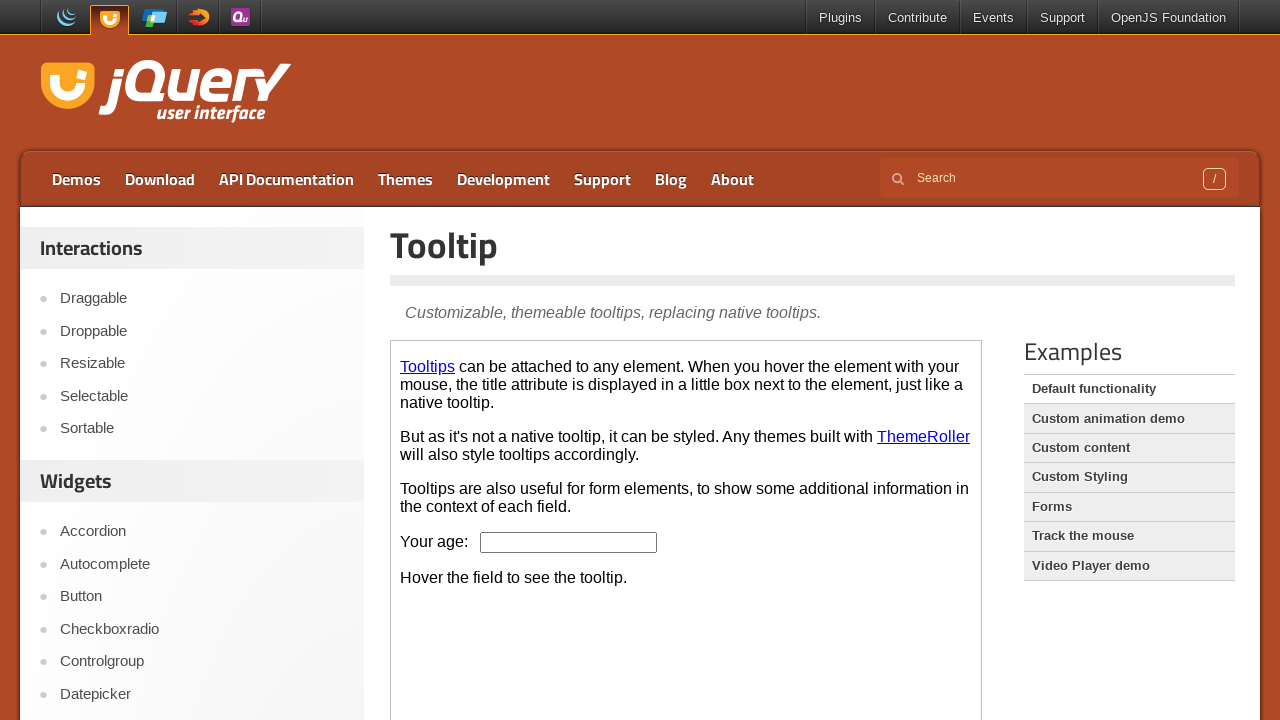

Located the age input field within the iframe
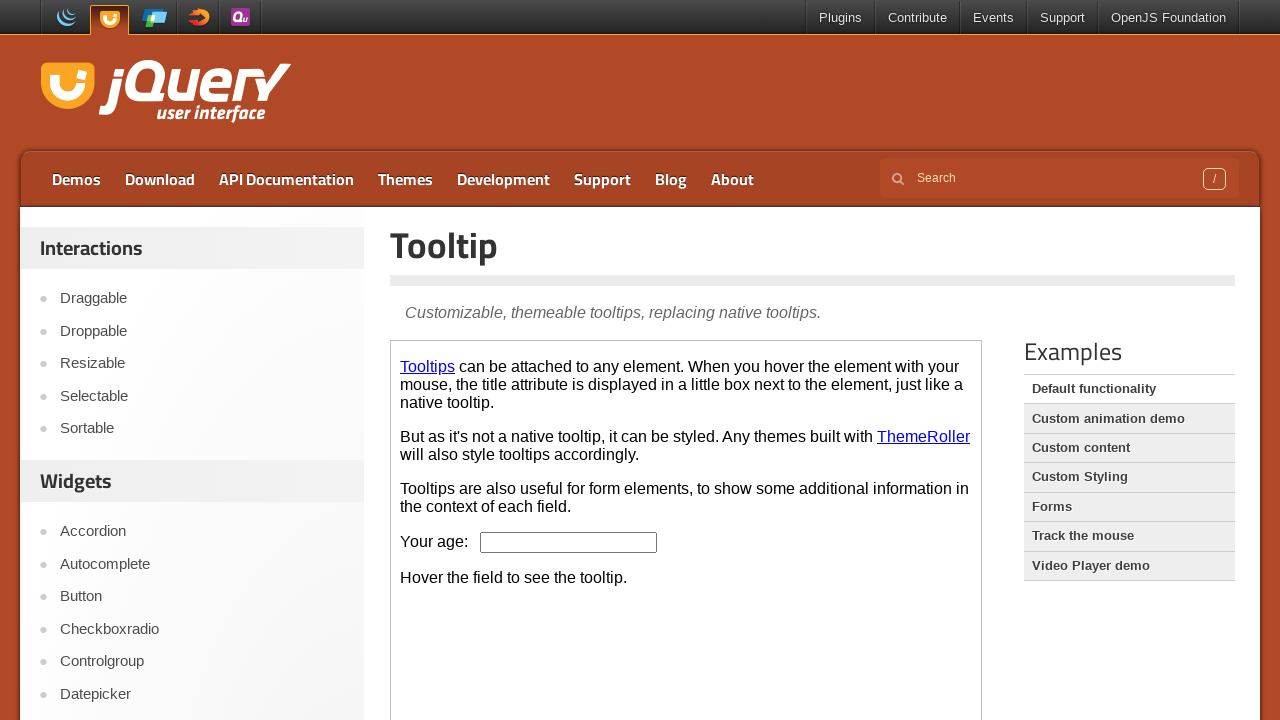

Pressed PageDown key on the age input field on iframe >> nth=0 >> internal:control=enter-frame >> #age
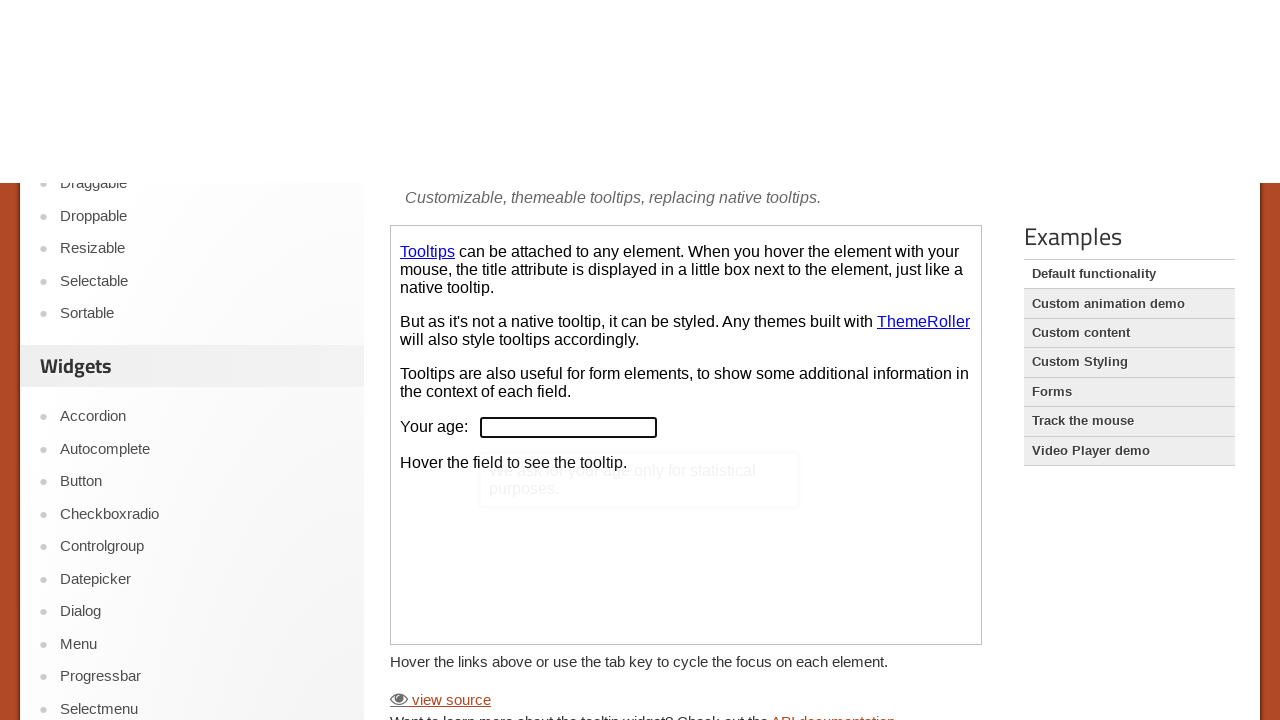

Hovered over the age input field to trigger tooltip at (569, 360) on iframe >> nth=0 >> internal:control=enter-frame >> #age
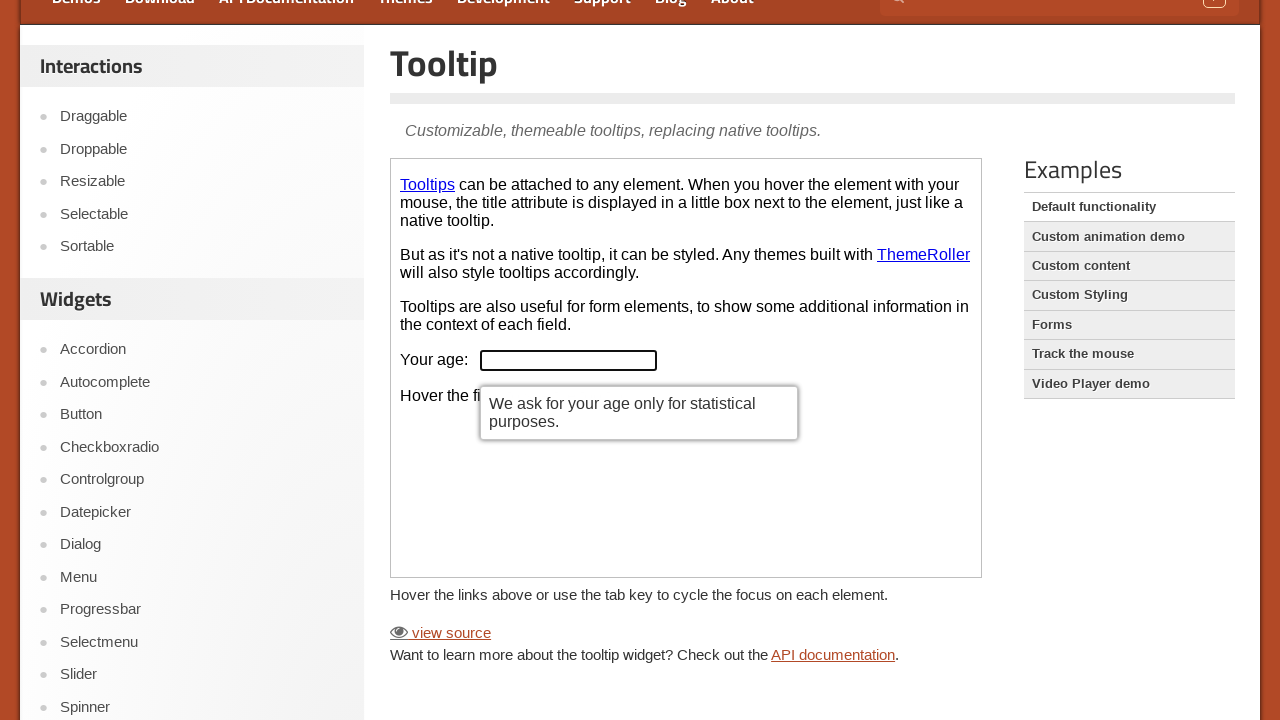

Tooltip content became visible
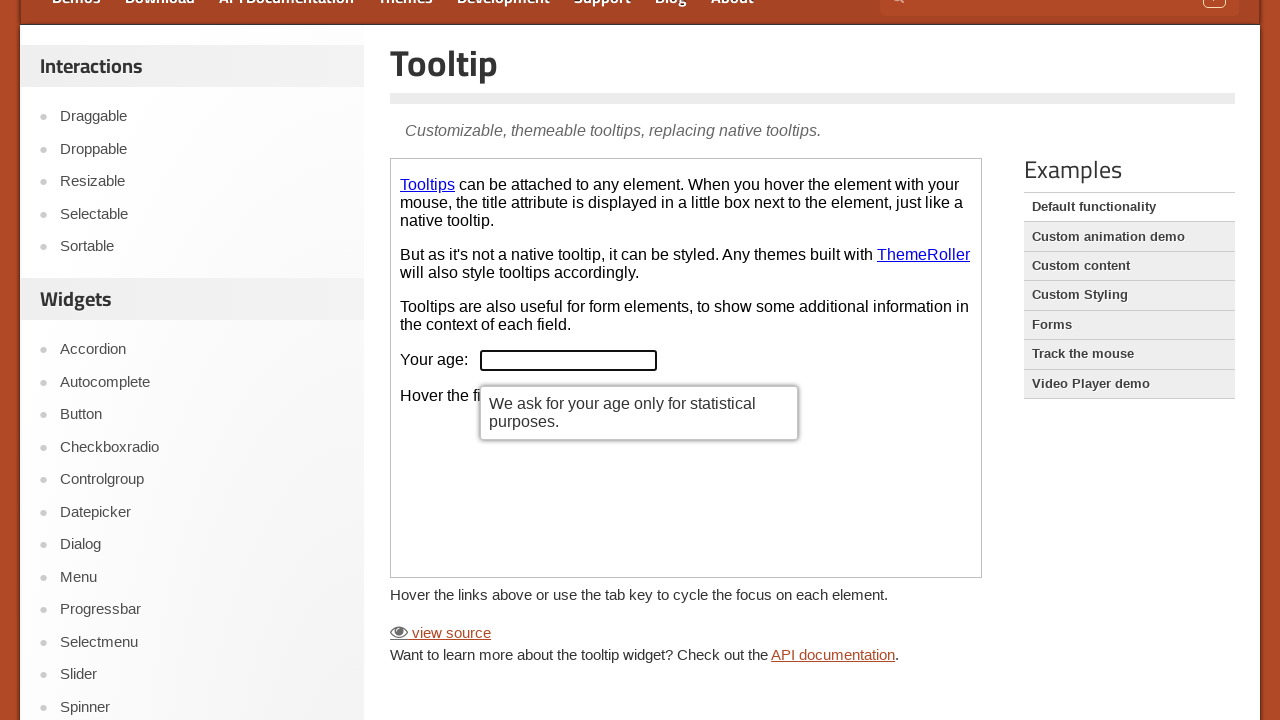

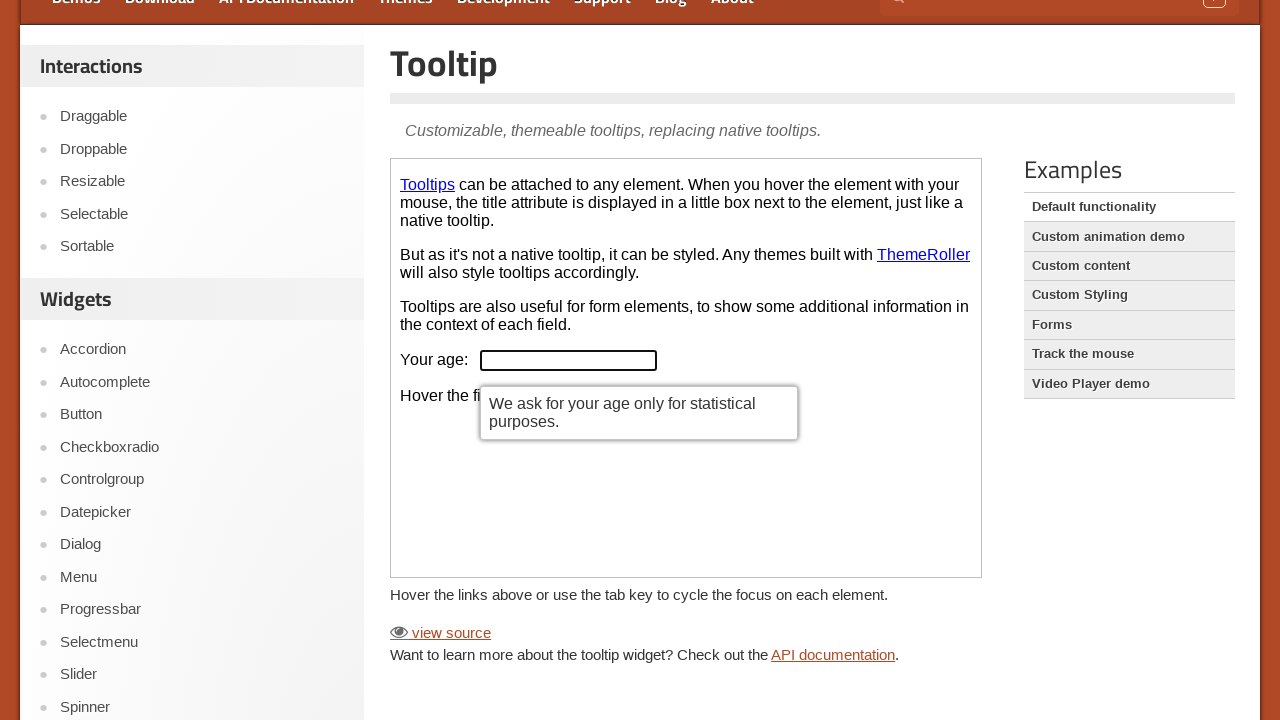